Tests desktop navigation to sign-in page by clicking the sign-in link in the header menu

Starting URL: https://github.com

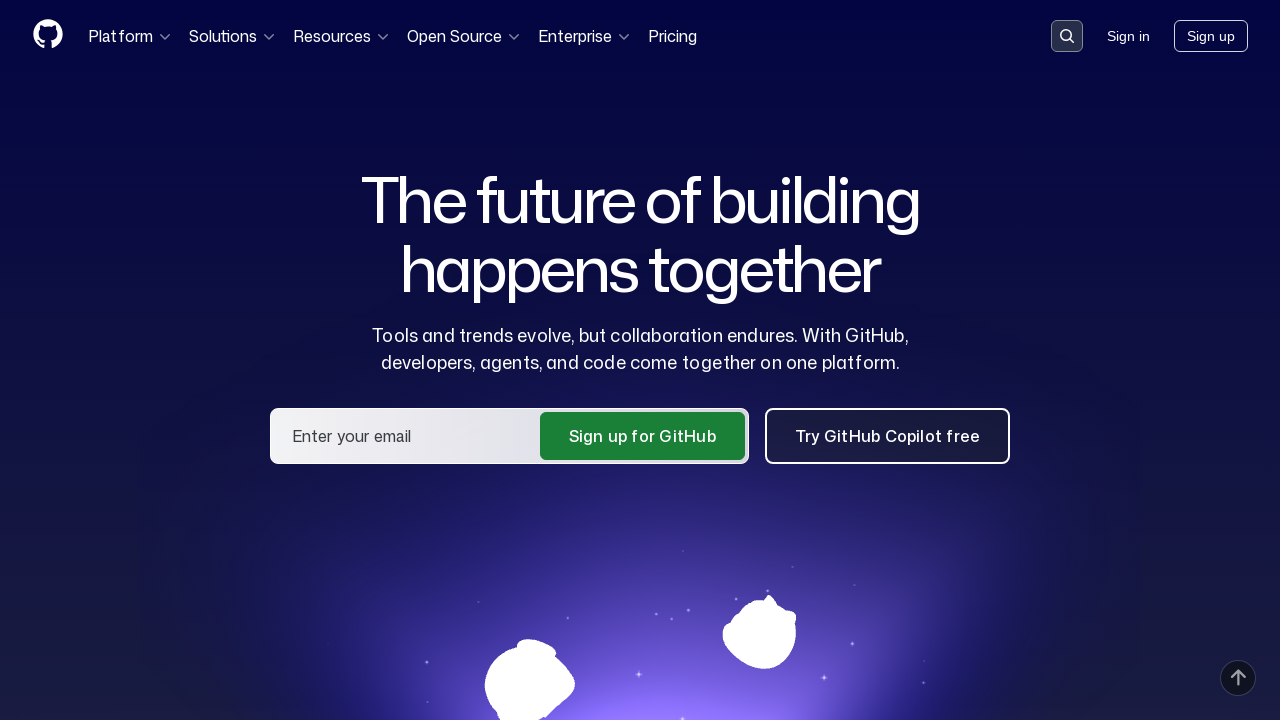

Clicked sign-in link in header menu at (1128, 36) on .HeaderMenu-link--sign-in
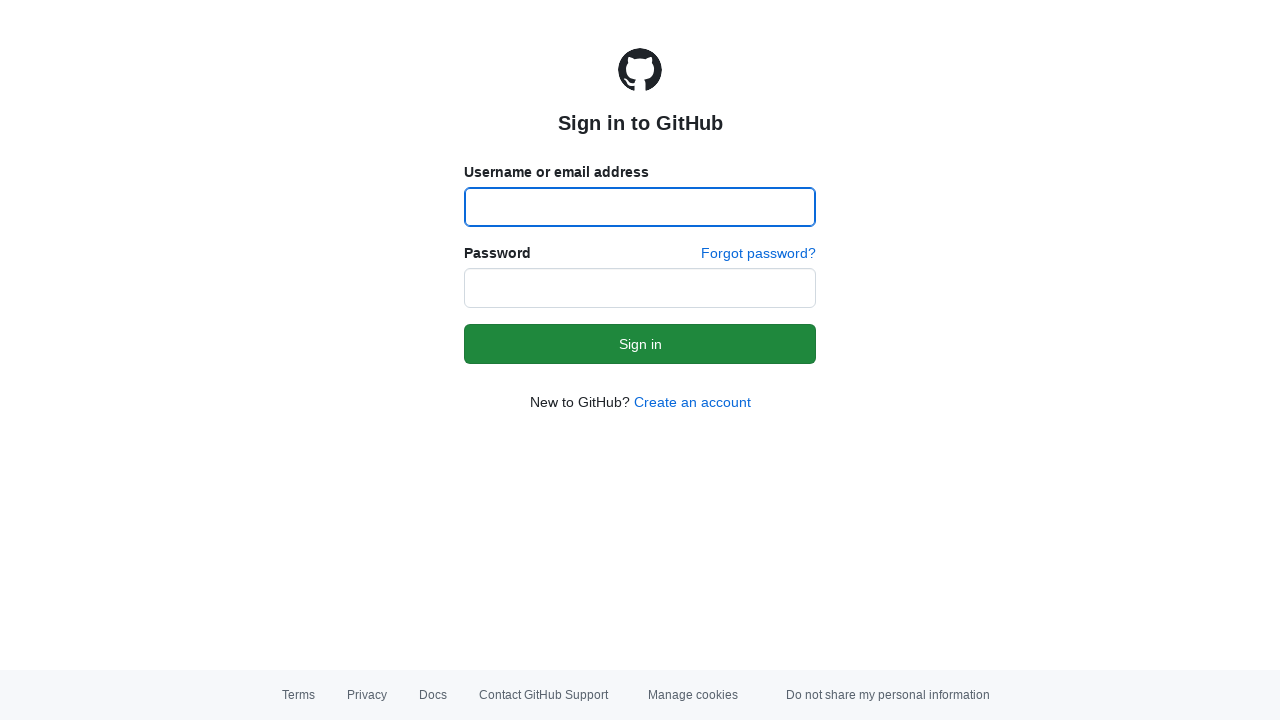

Navigated to login page
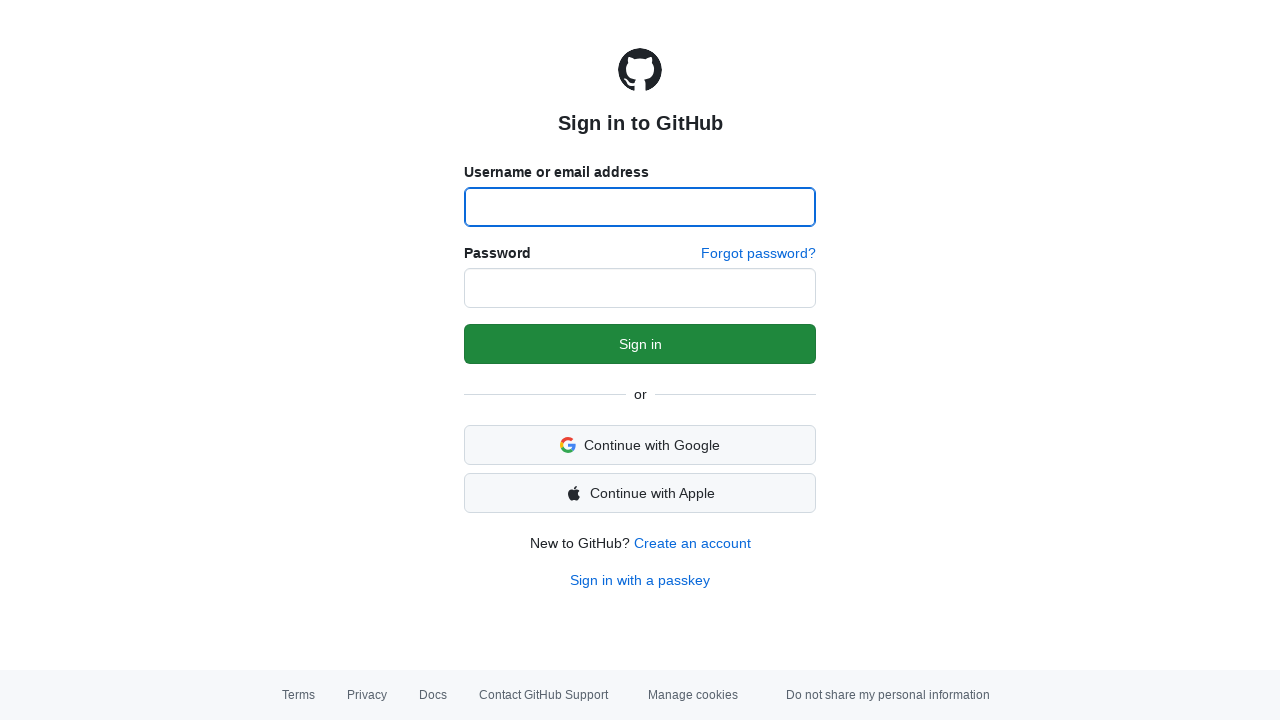

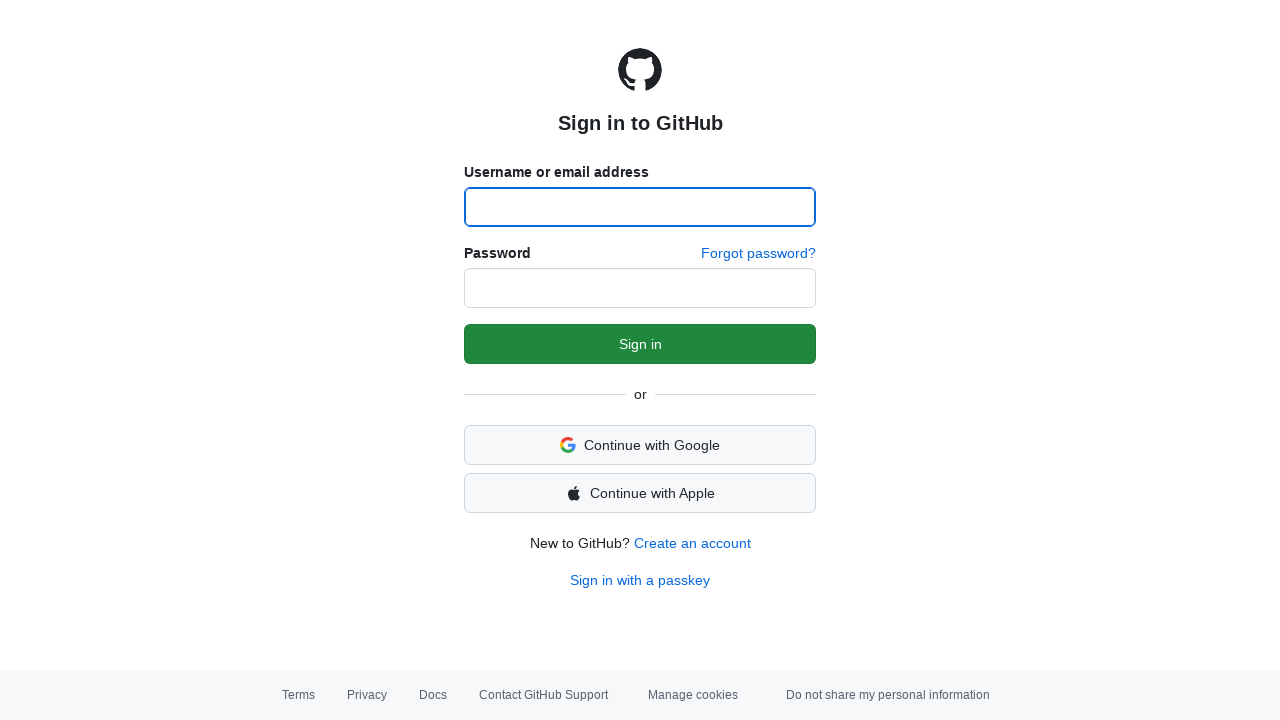